Navigates to a viewport size test page with JBrowserDriver and sets a large screen size

Starting URL: https://yanirta.github.io/qualitalks/viewport_size.html

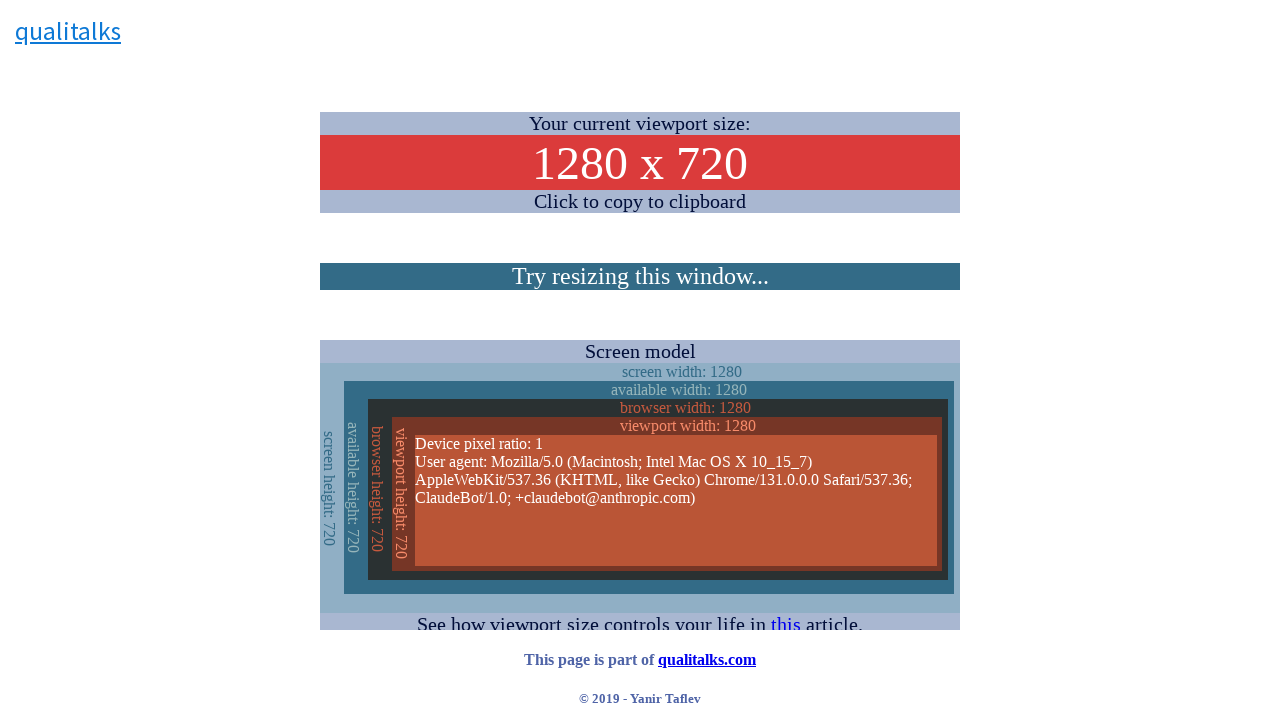

Set viewport size to 5000x5000 pixels
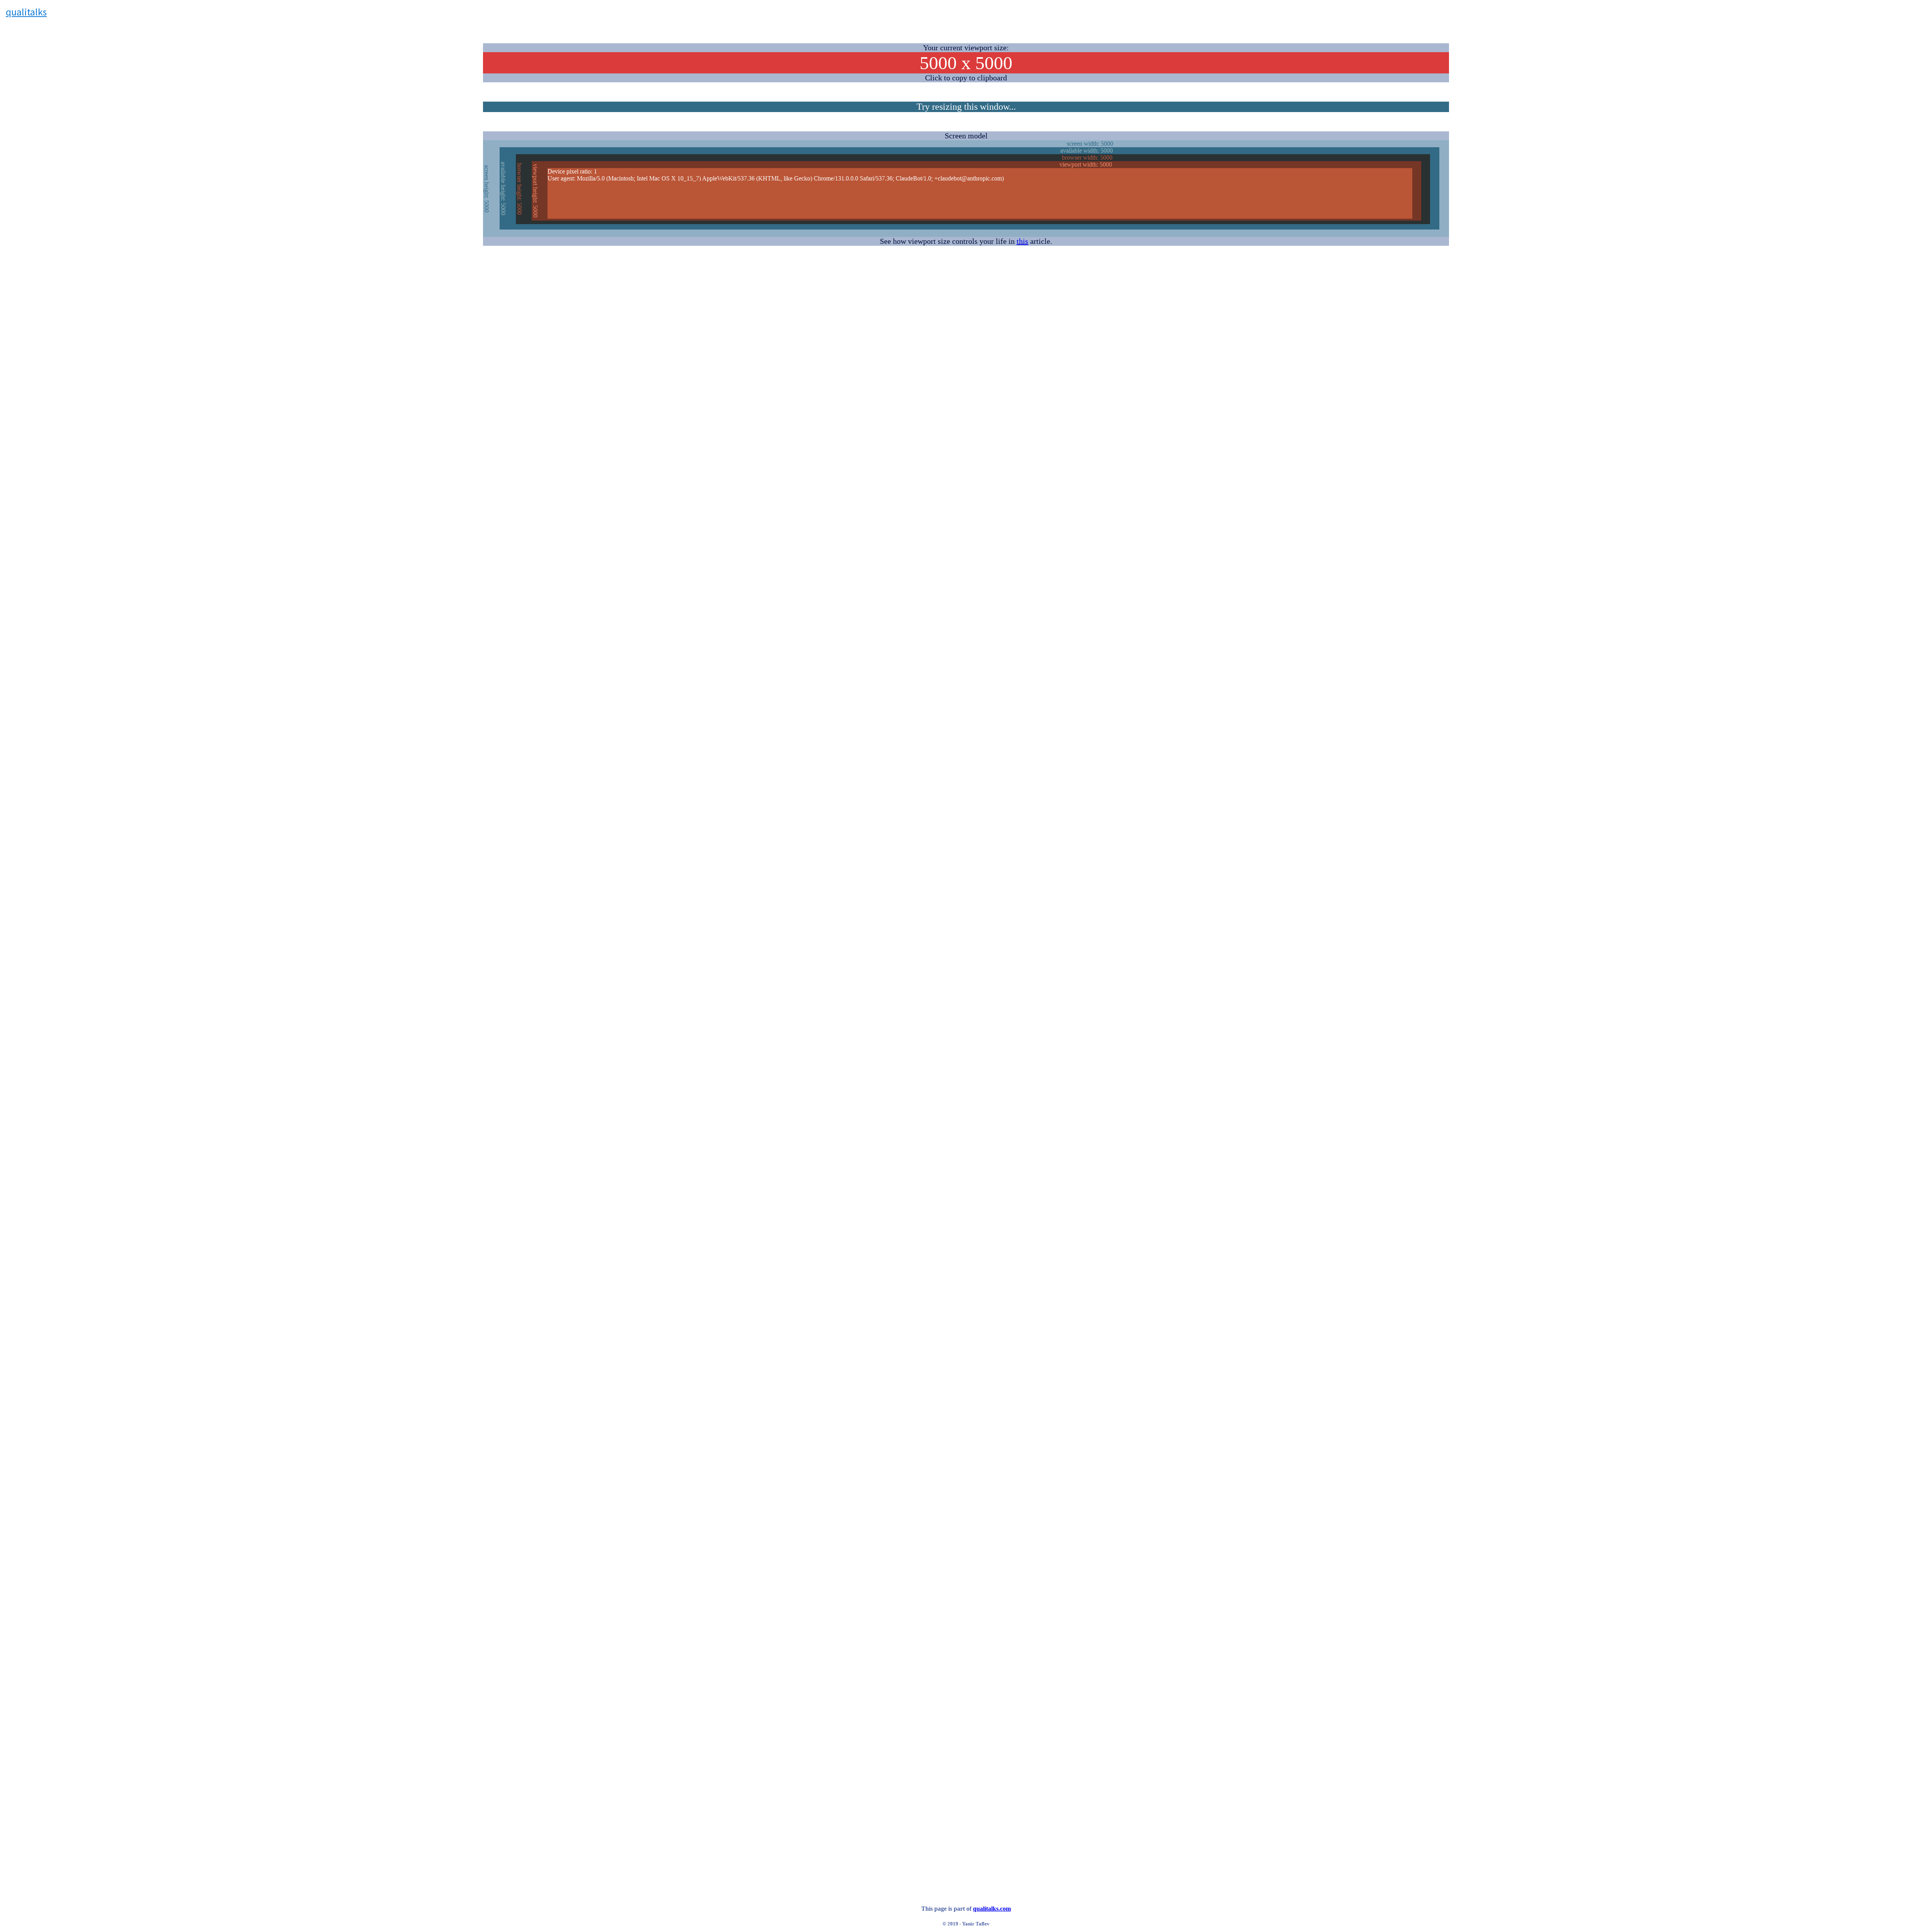

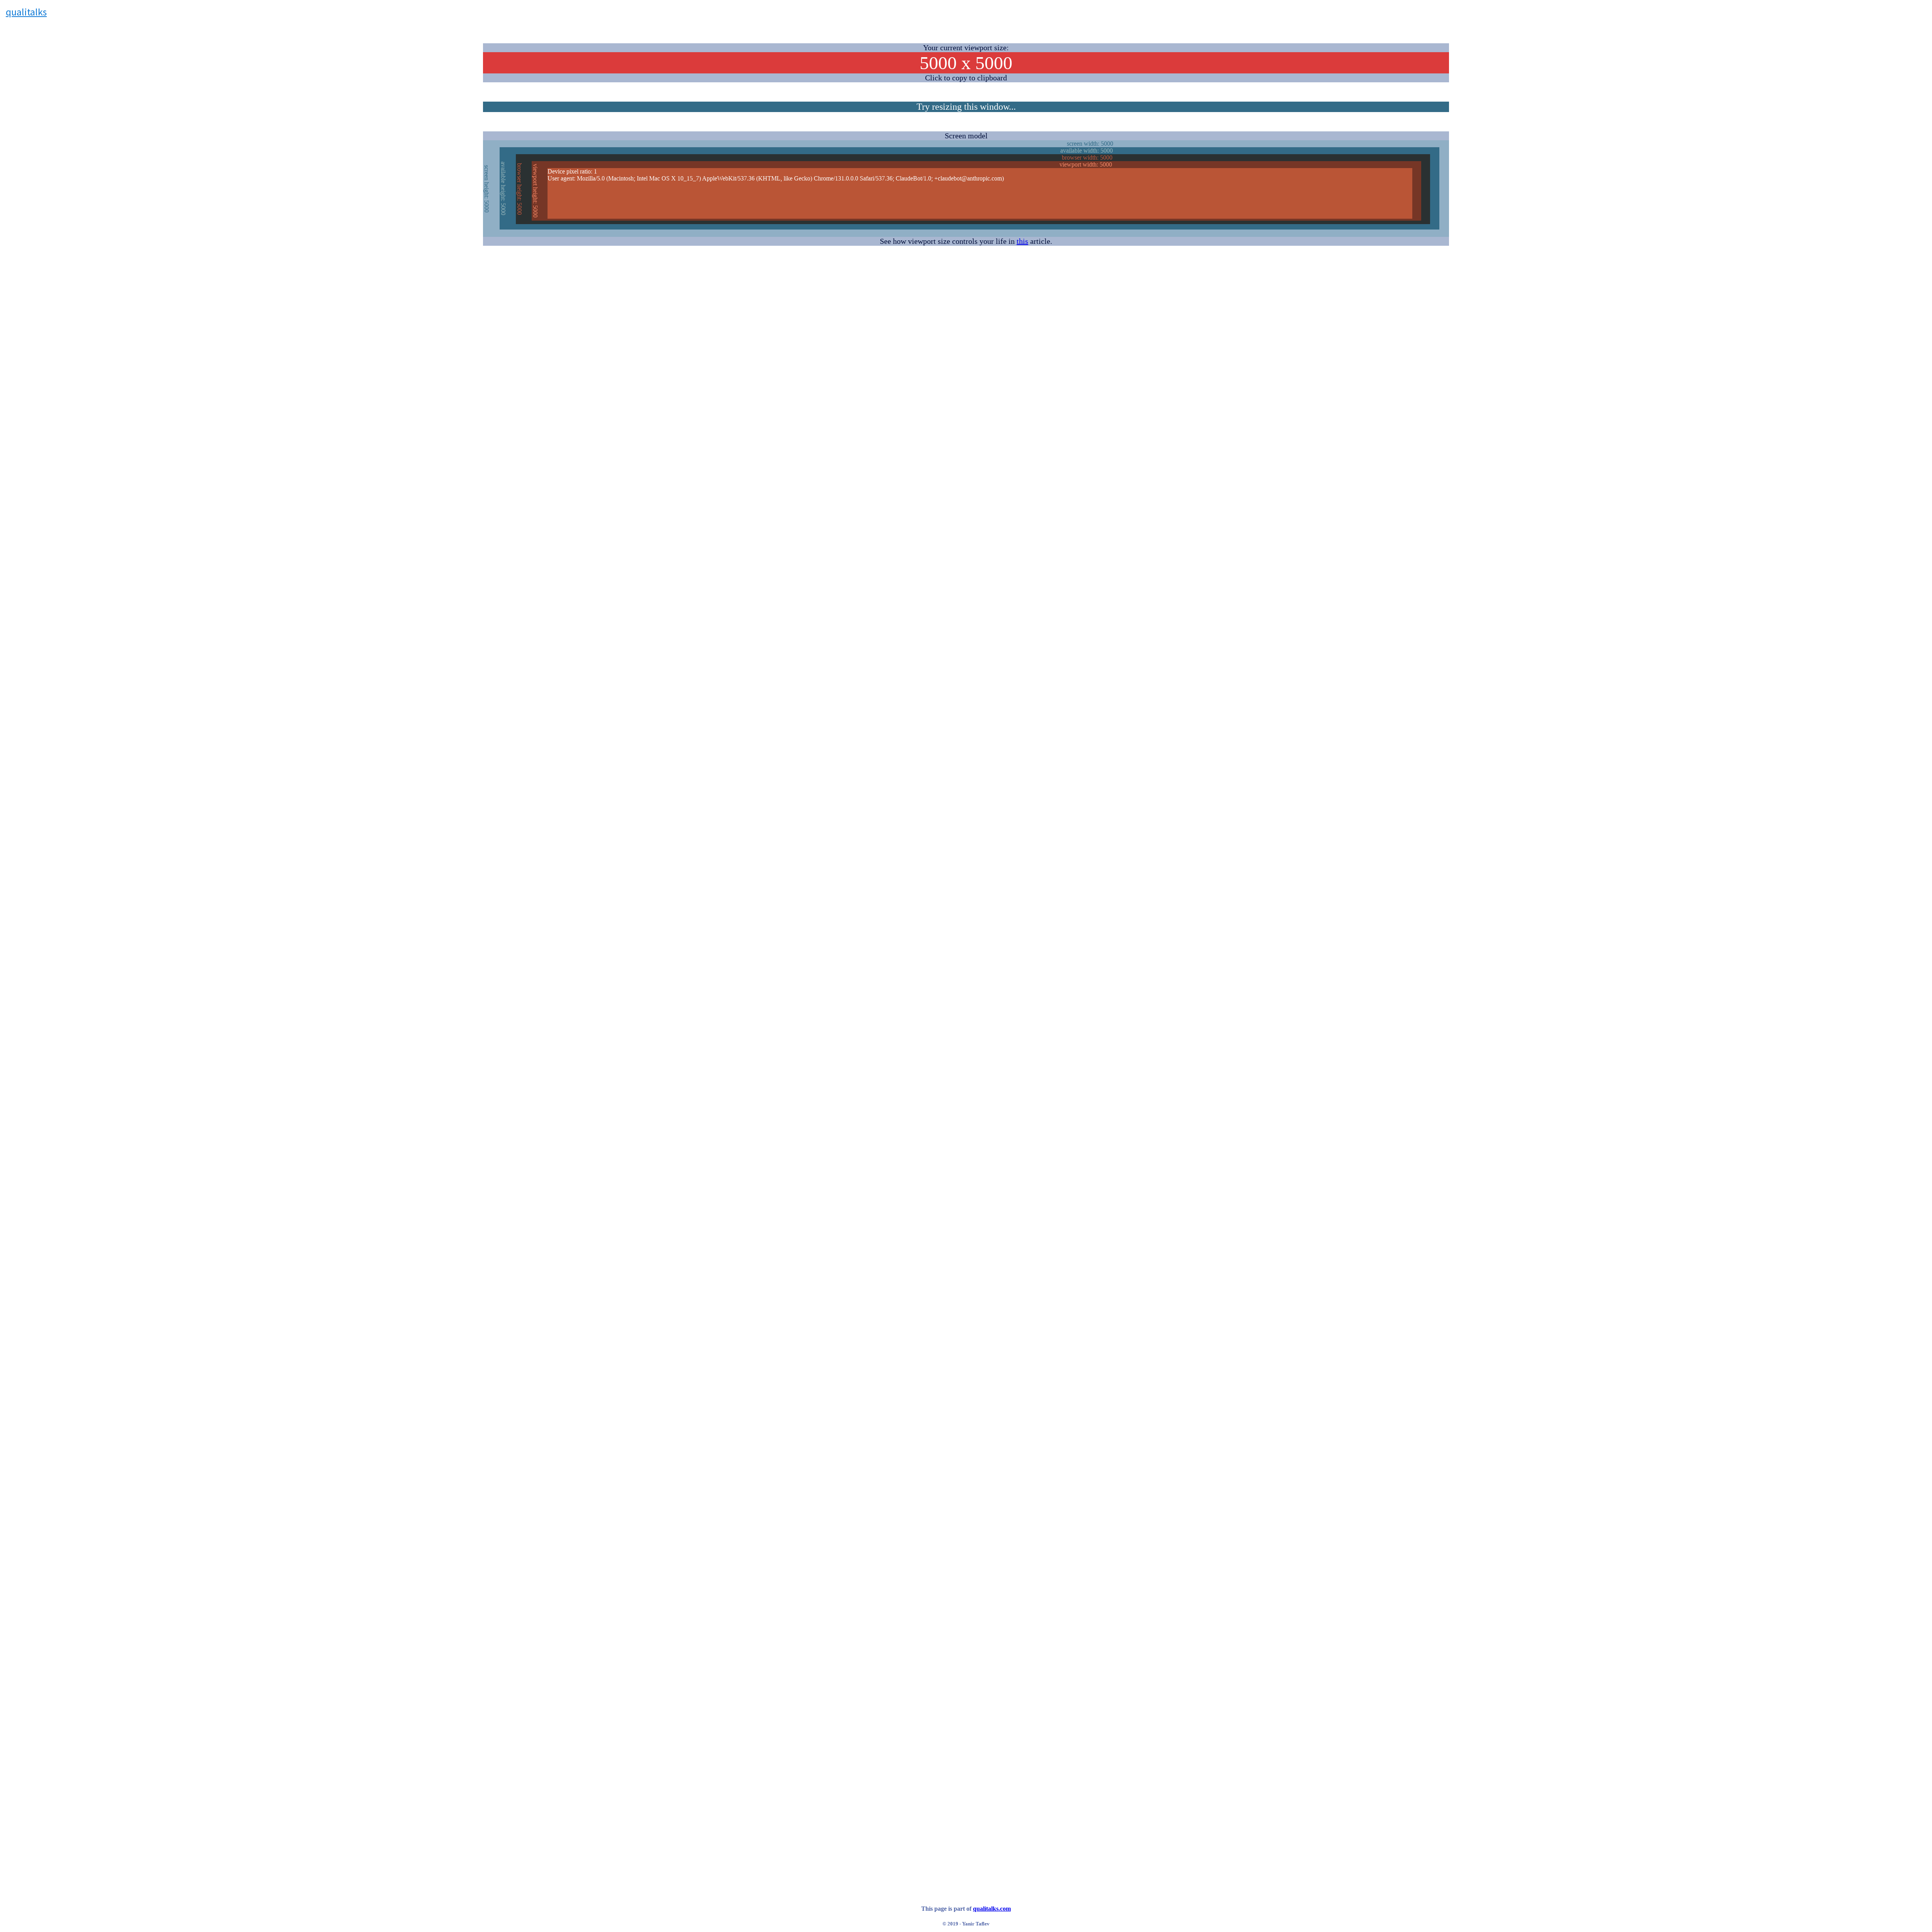